Tests registration form by filling mandatory fields (first name, last name, email) and verifying successful registration message

Starting URL: http://suninjuly.github.io/registration1.html

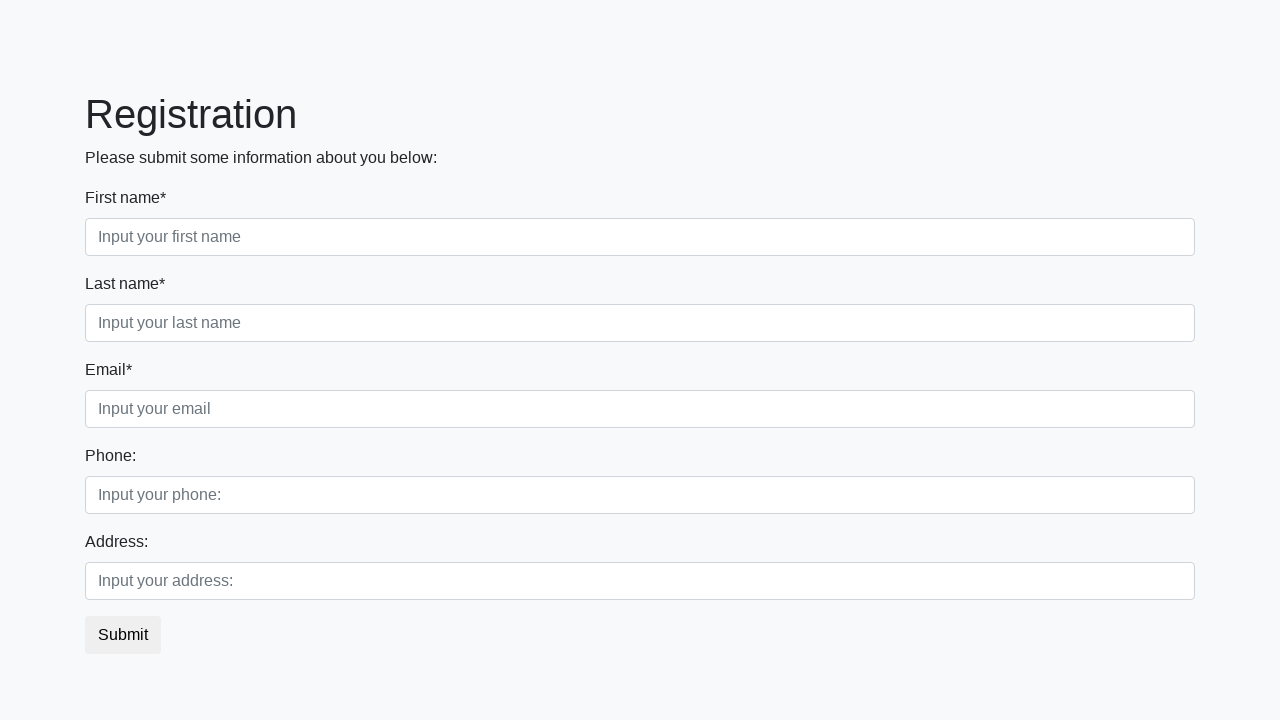

Filled first name field with 'Ivan' on .first_block .first
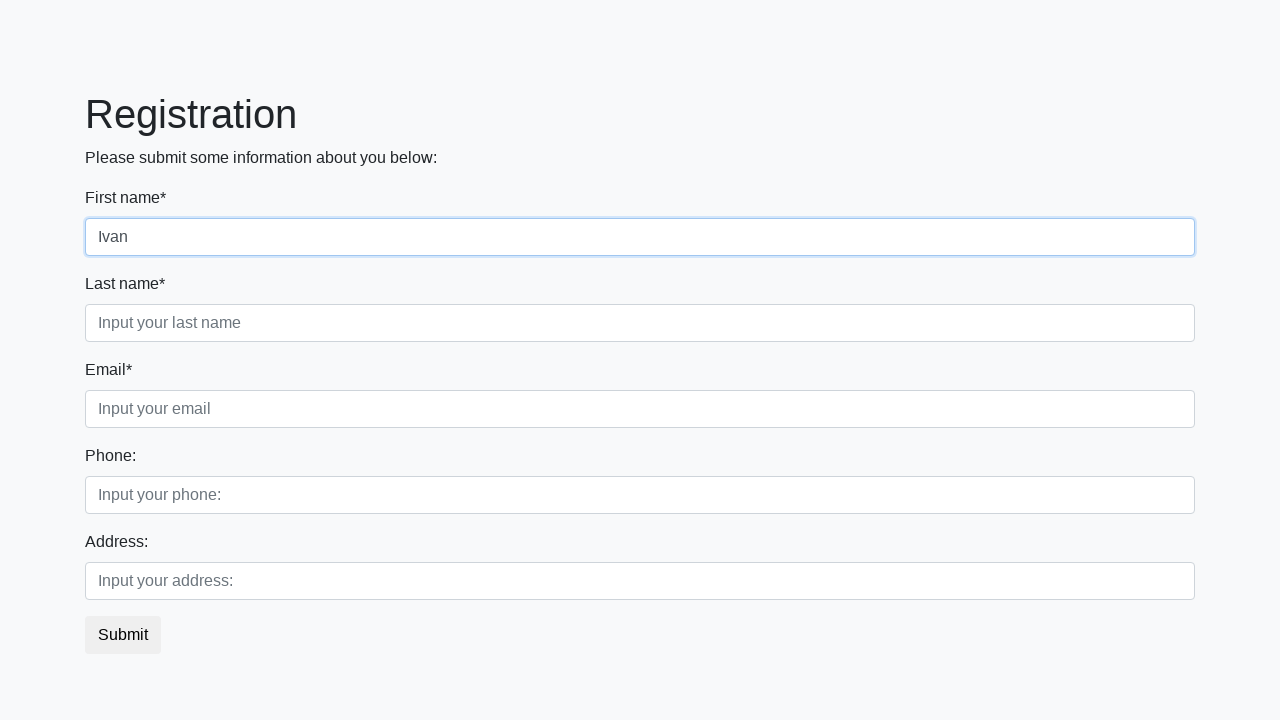

Filled last name field with 'Petrov' on .first_block .second
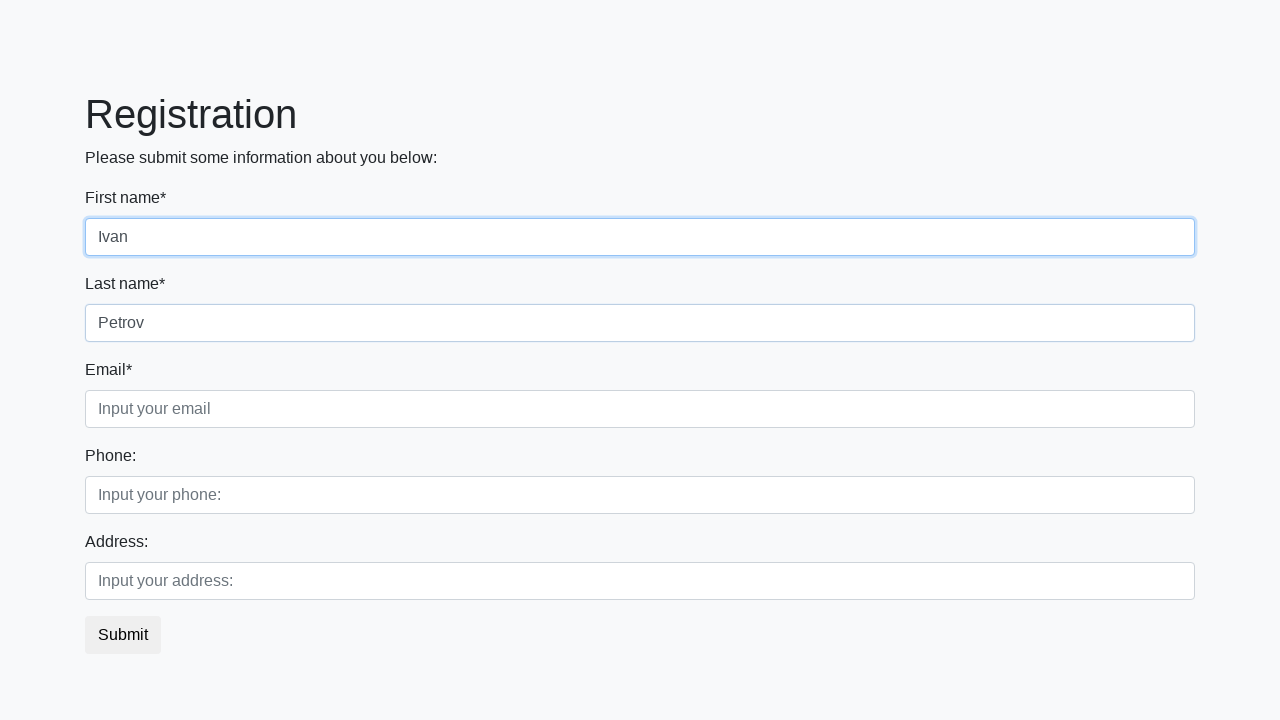

Filled email field with 'test@gmail.com' on .first_block .third
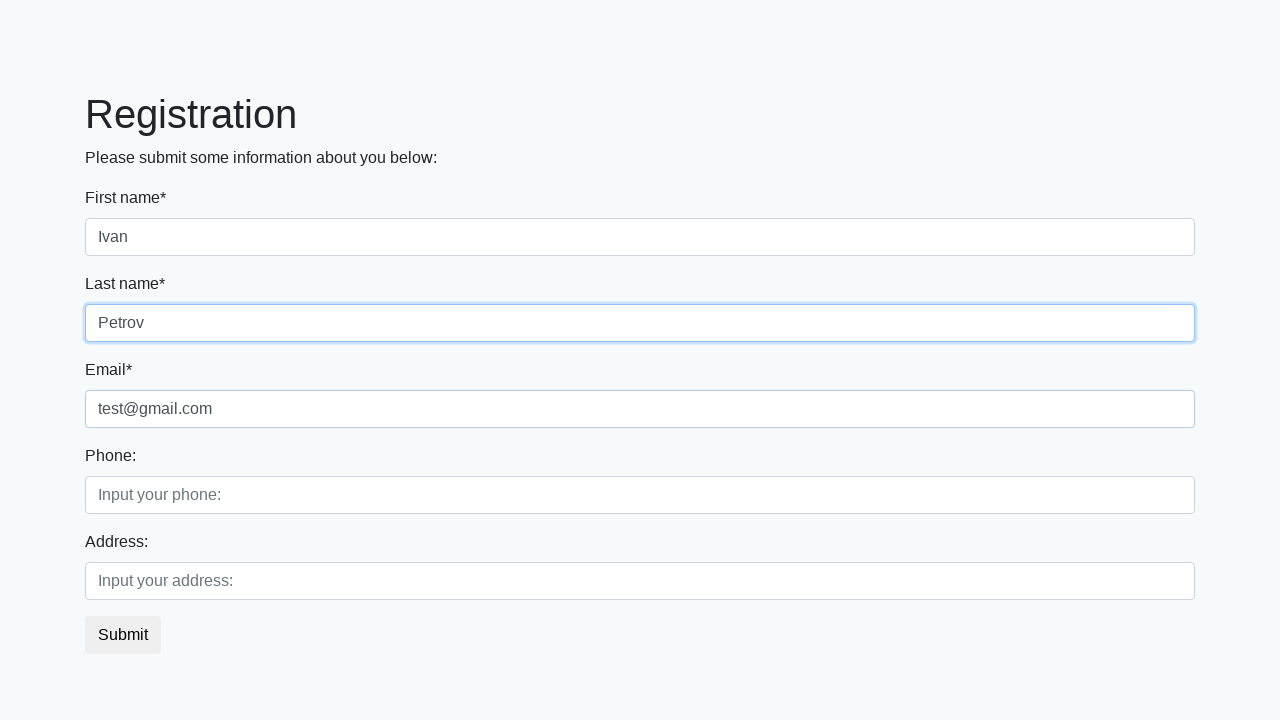

Clicked register button to submit the form at (123, 635) on button.btn
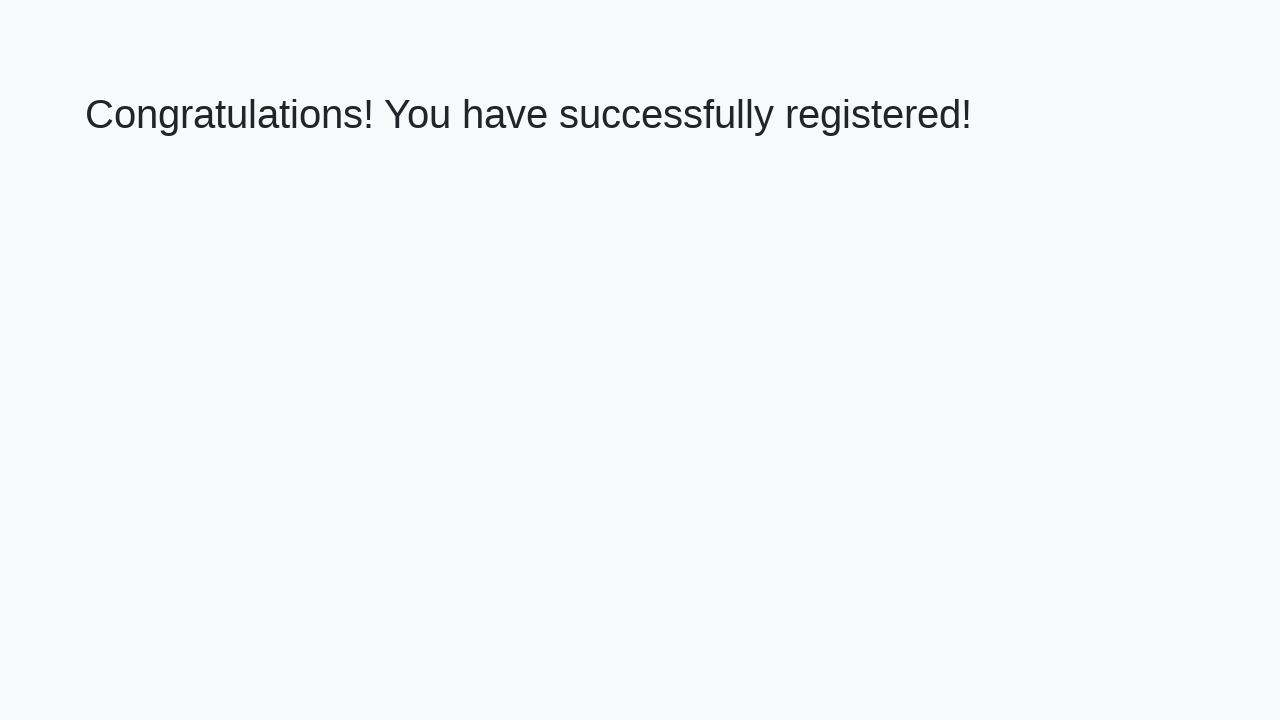

Success message heading loaded
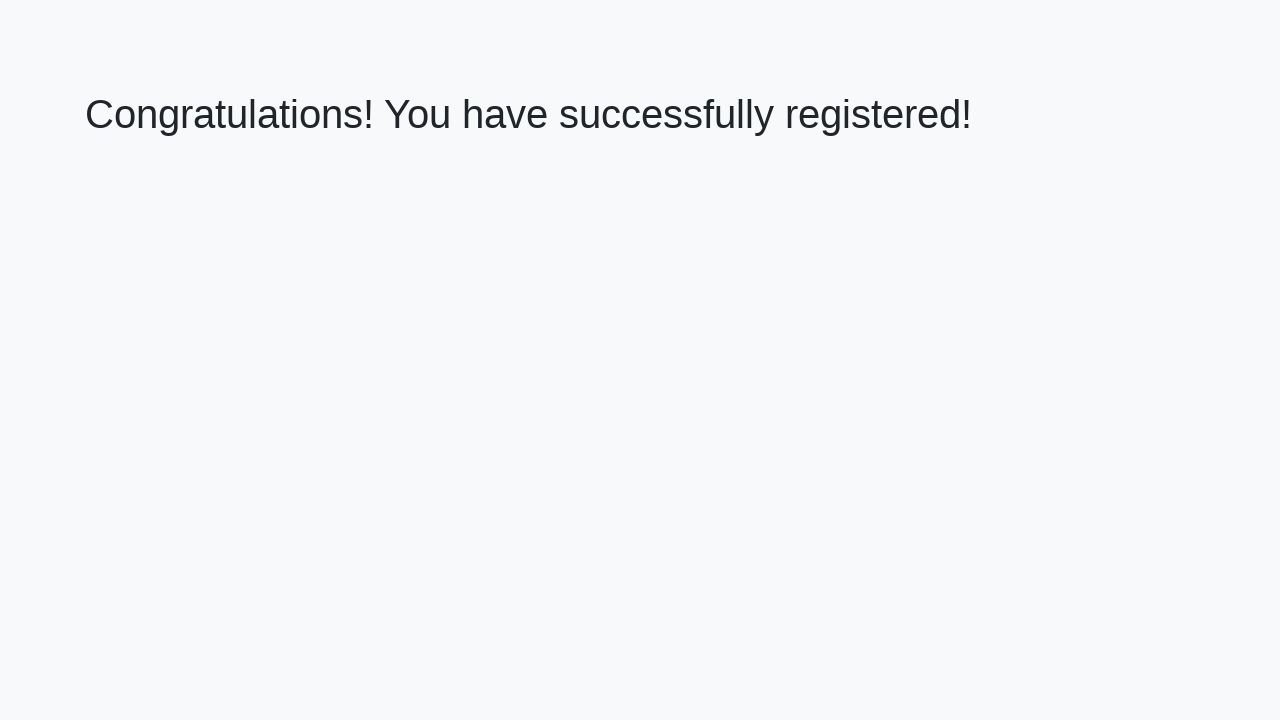

Retrieved success message text: 'Congratulations! You have successfully registered!'
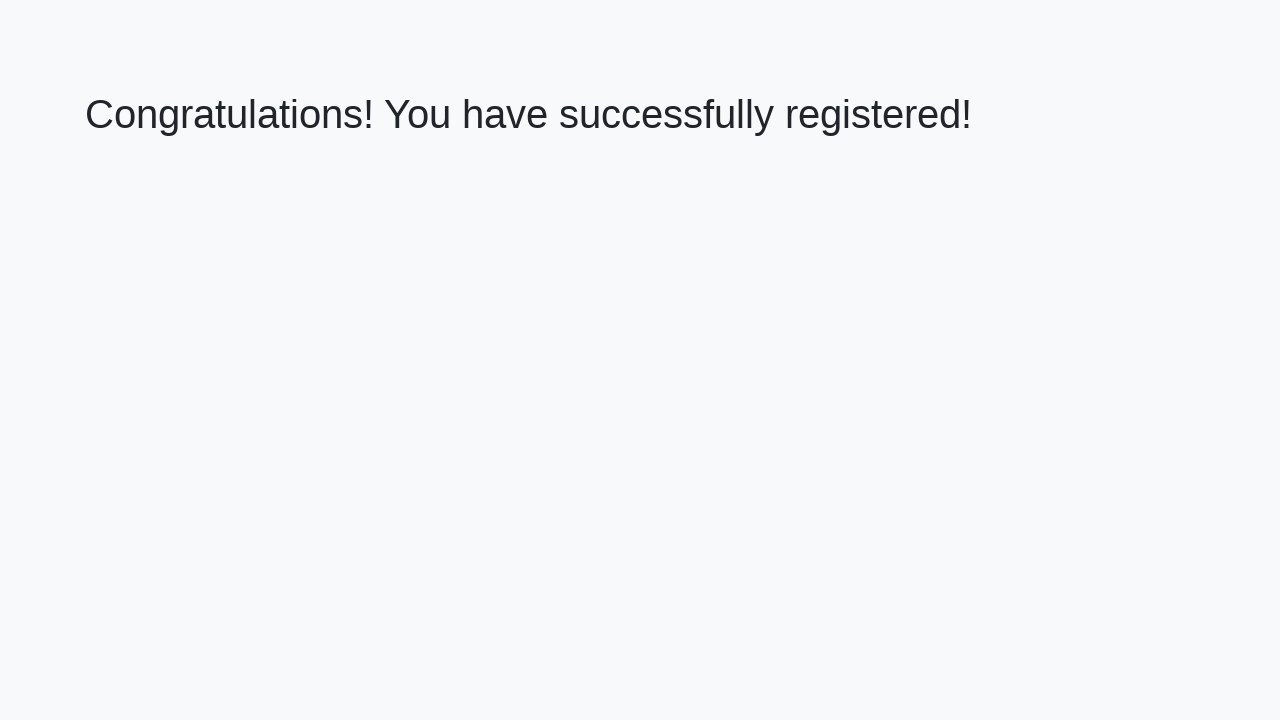

Verified that success message matches expected text
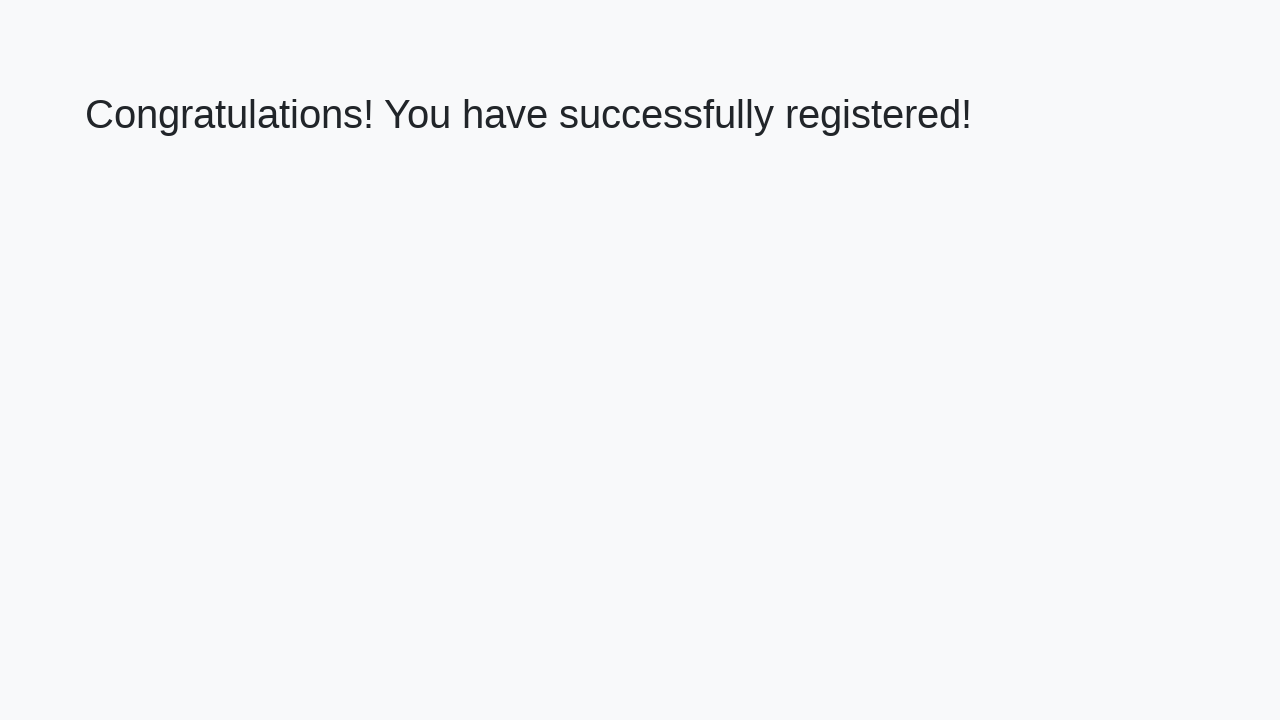

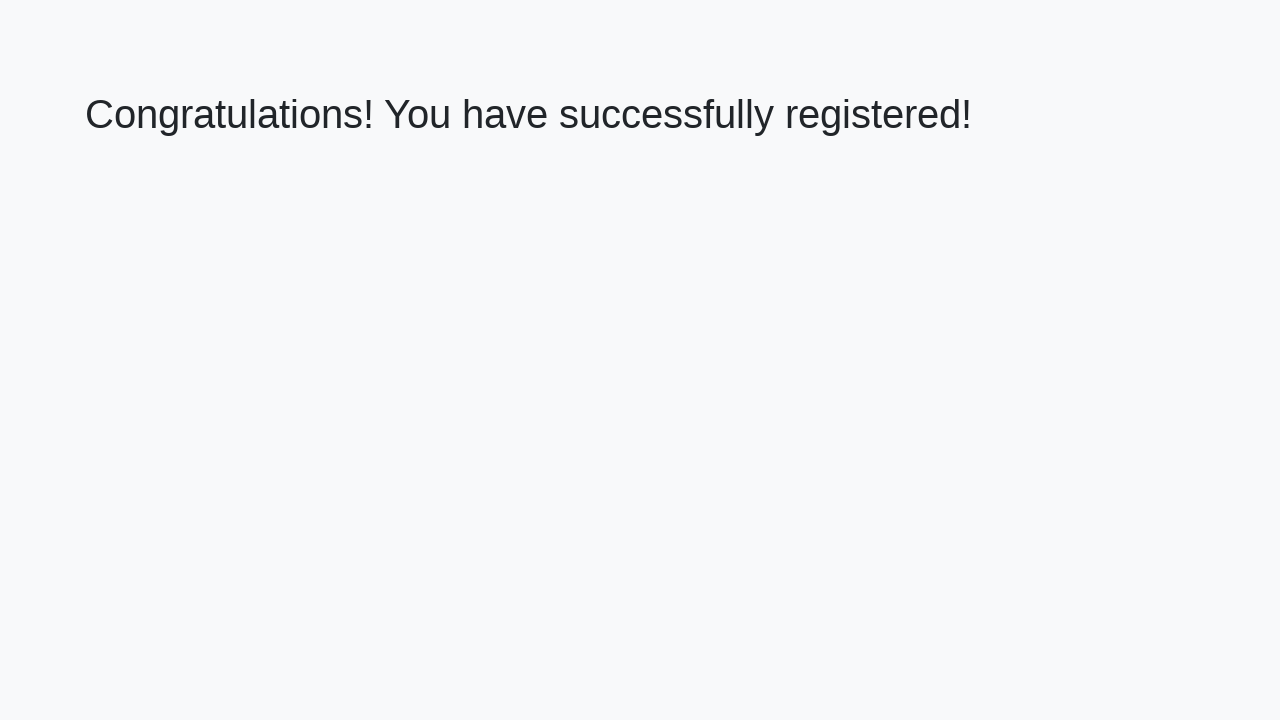